Tests login form validation by trying invalid username, invalid password, and valid credentials on a public demo site, then verifies successful login and logout functionality

Starting URL: https://the-internet.herokuapp.com/login

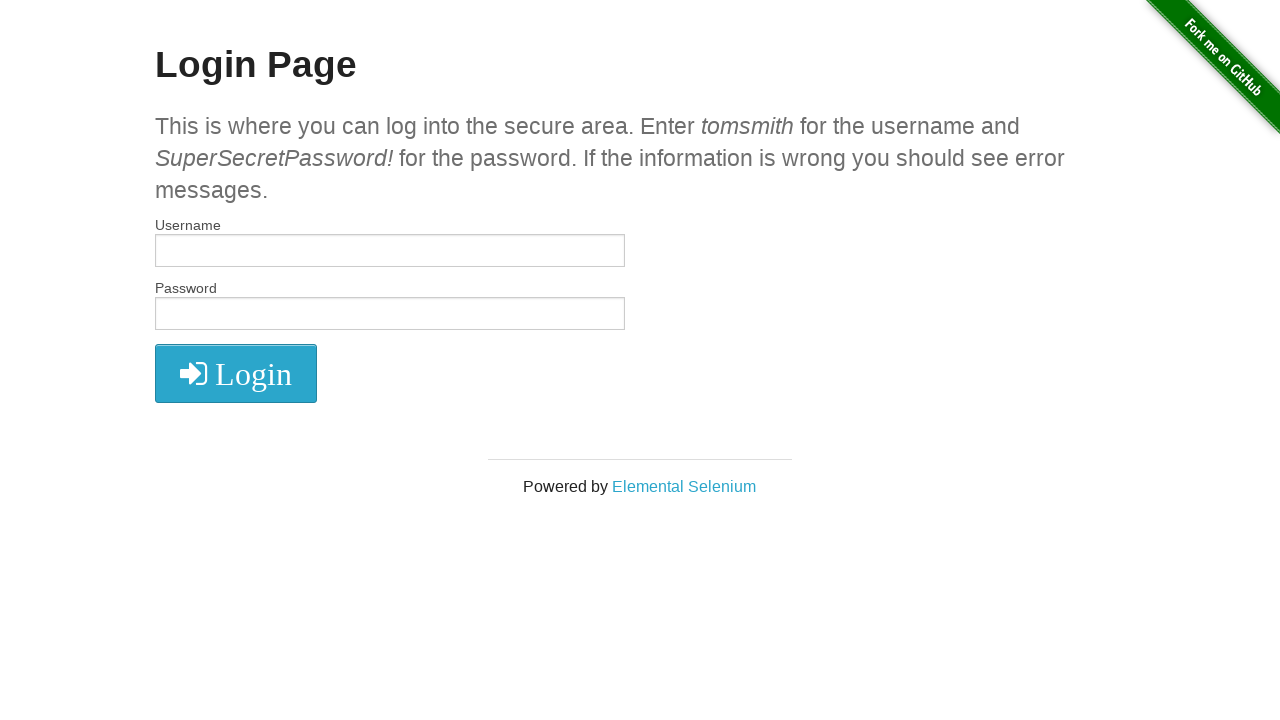

Filled username field with 'mauro' on #username
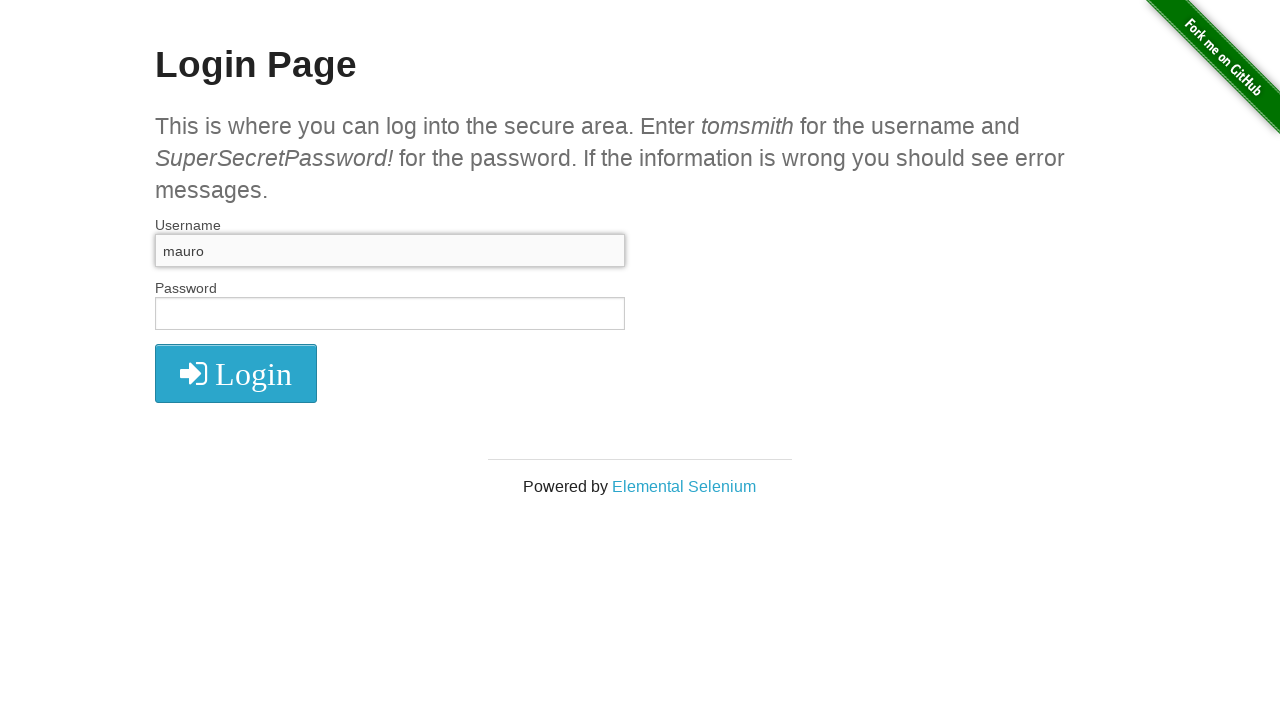

Filled password field with 'SuperSecretPassword!' on #password
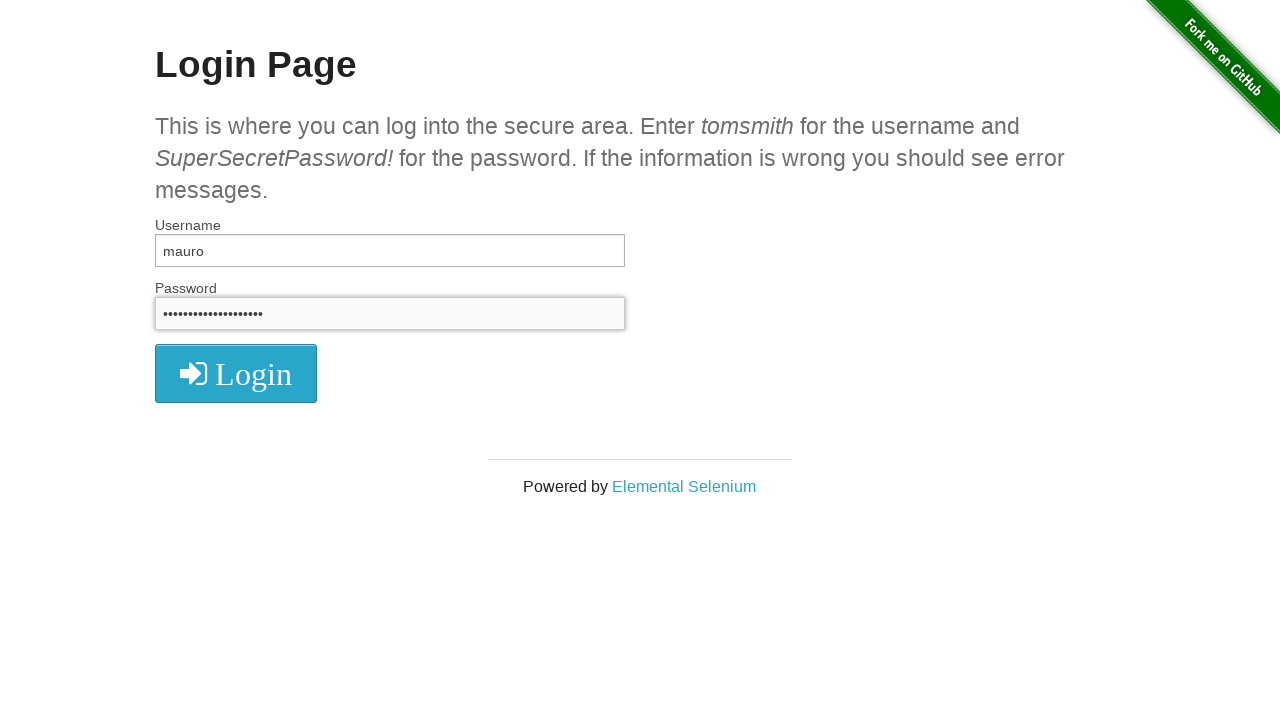

Clicked login button at (236, 373) on button.radius
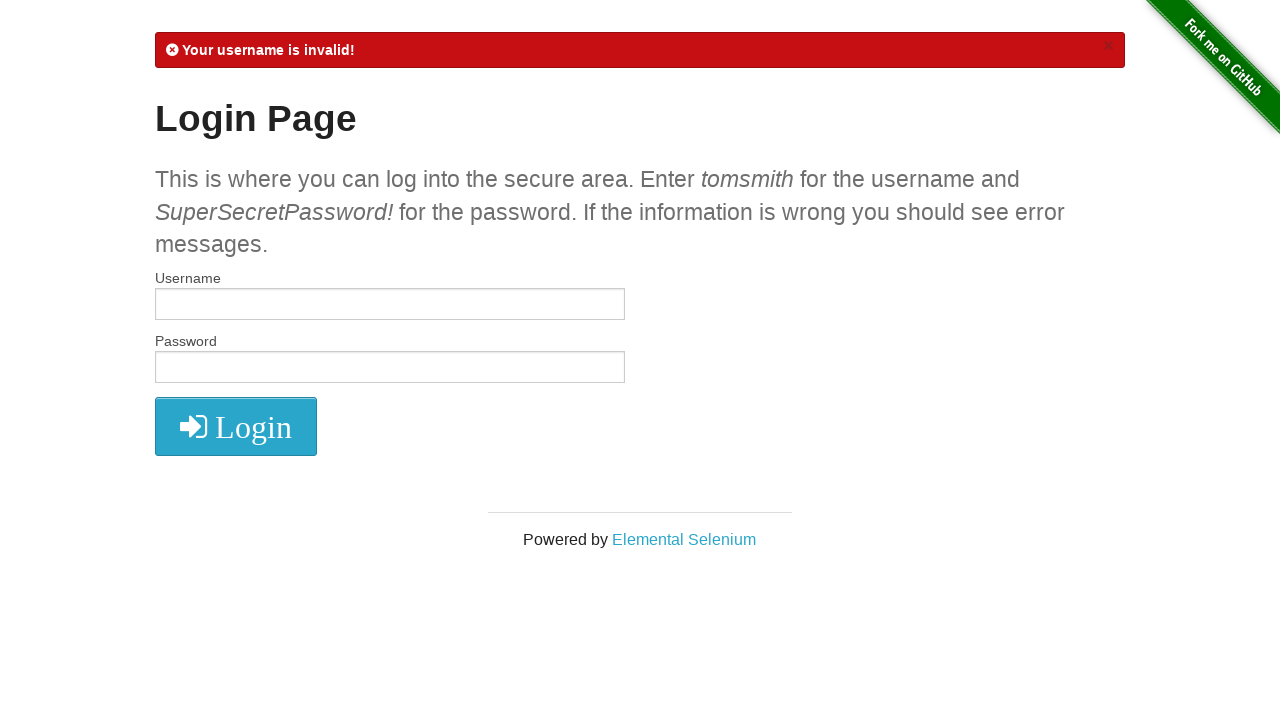

Waited for error message to appear
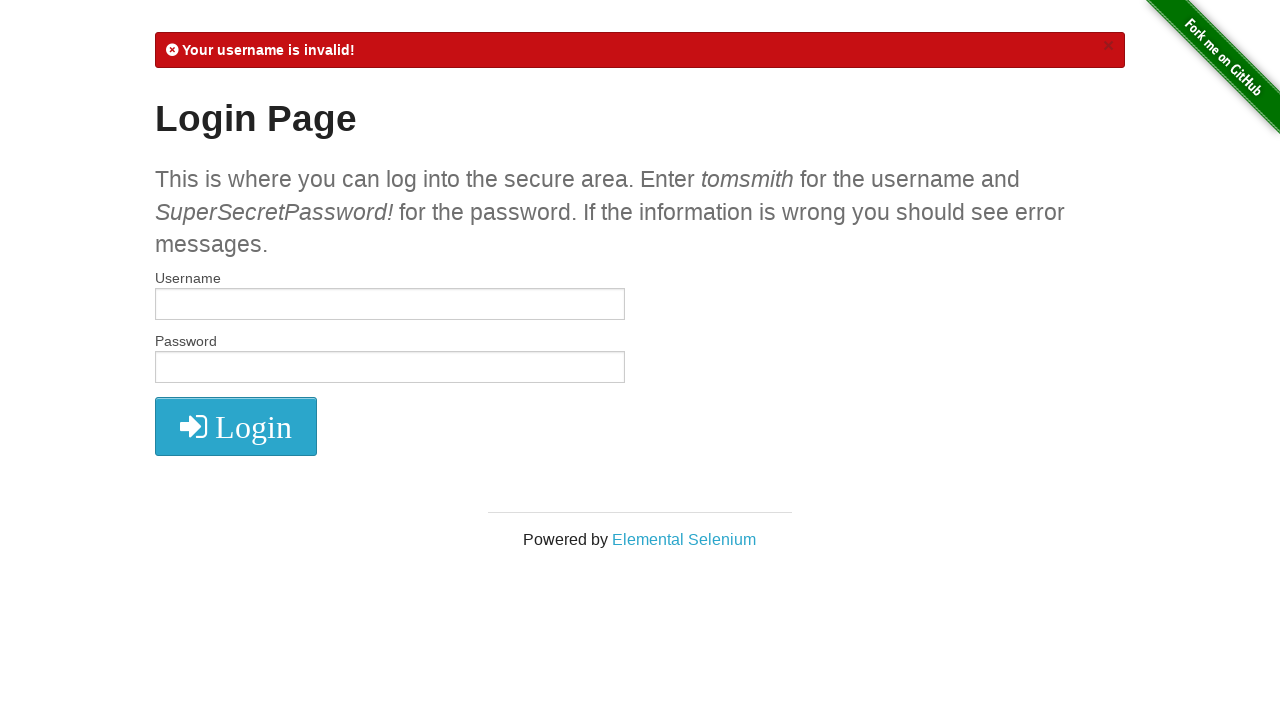

Retrieved error message text
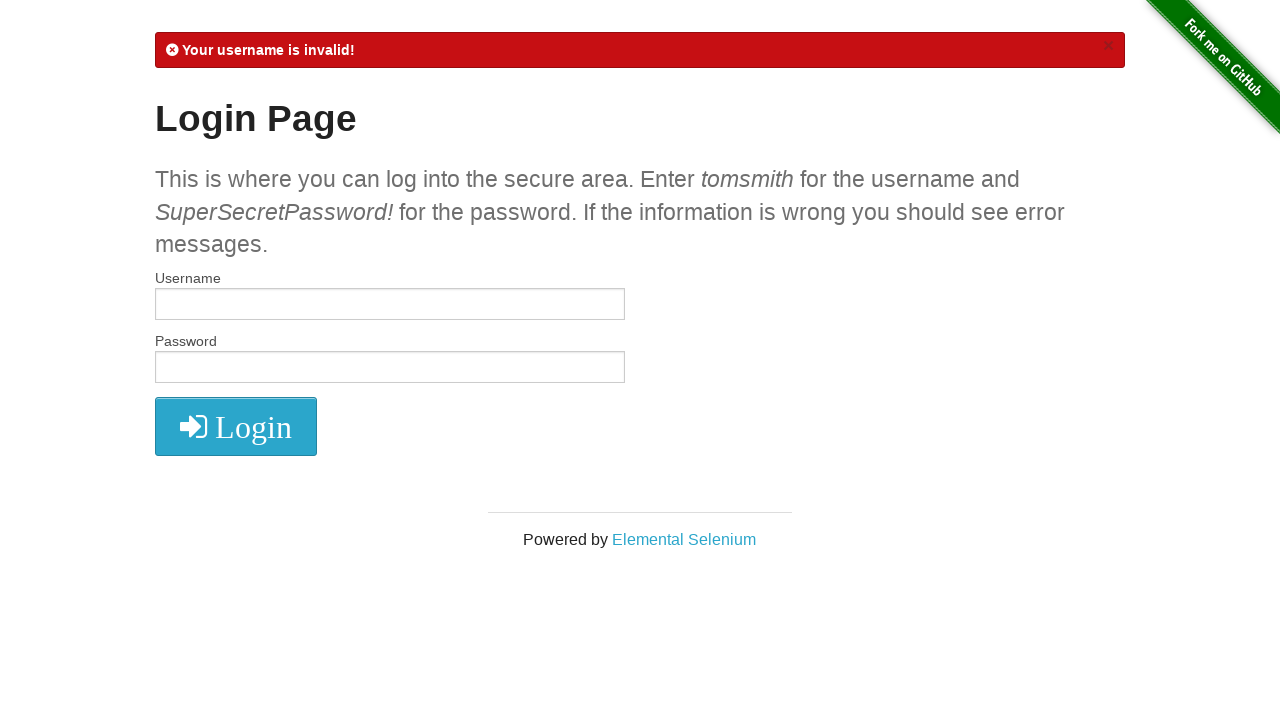

Verified error message contains 'Your username is invalid!'
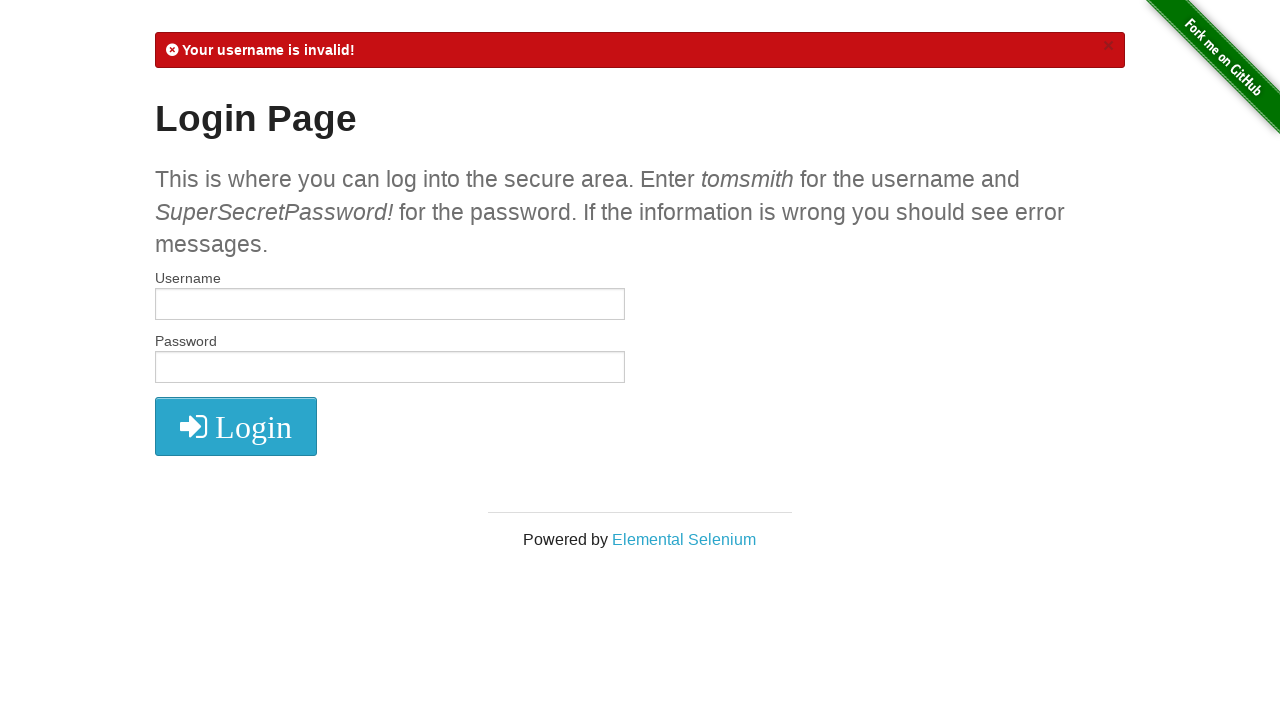

Navigated back to login page
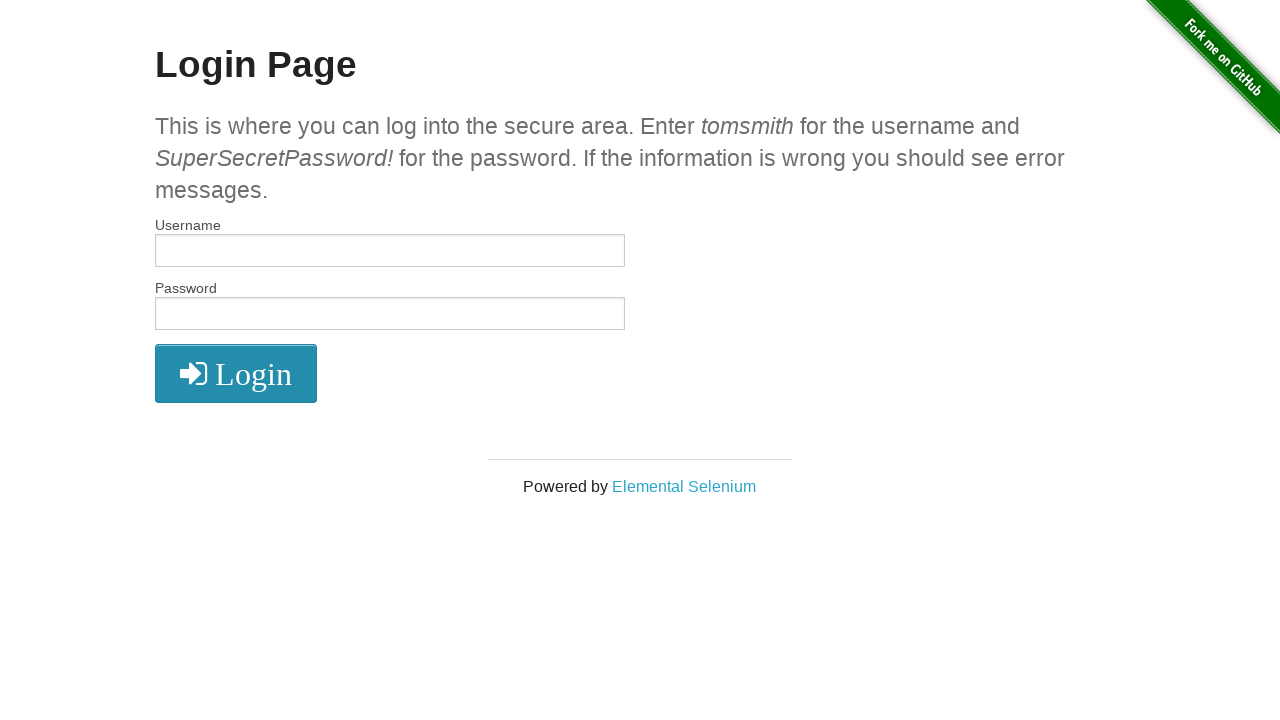

Filled username field with 'tomsmith' on #username
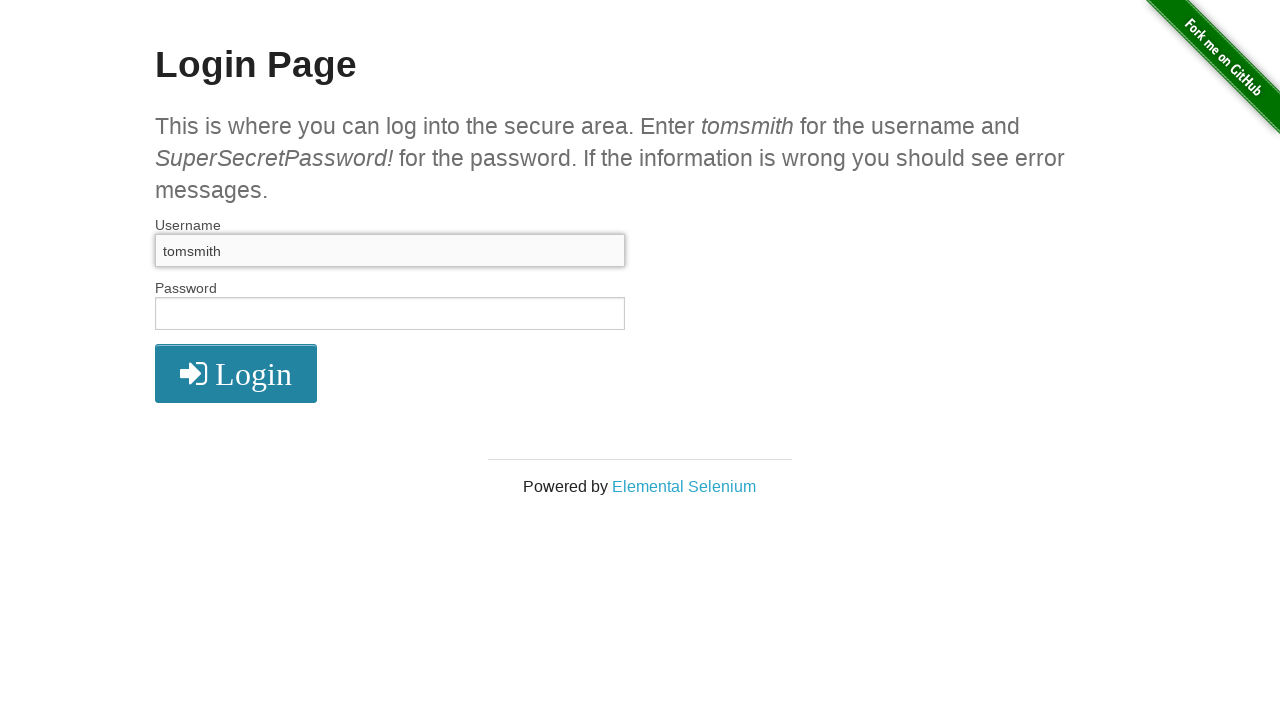

Filled password field with 'icardi' on #password
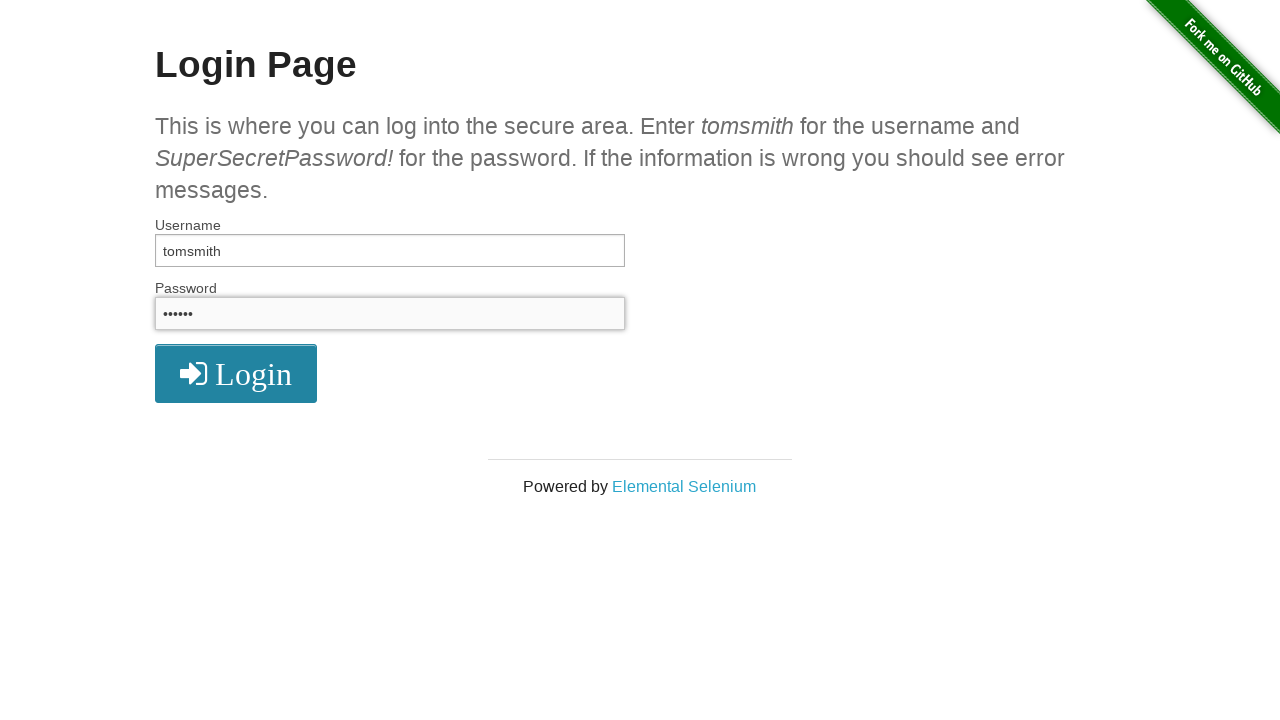

Clicked login button at (236, 373) on button.radius
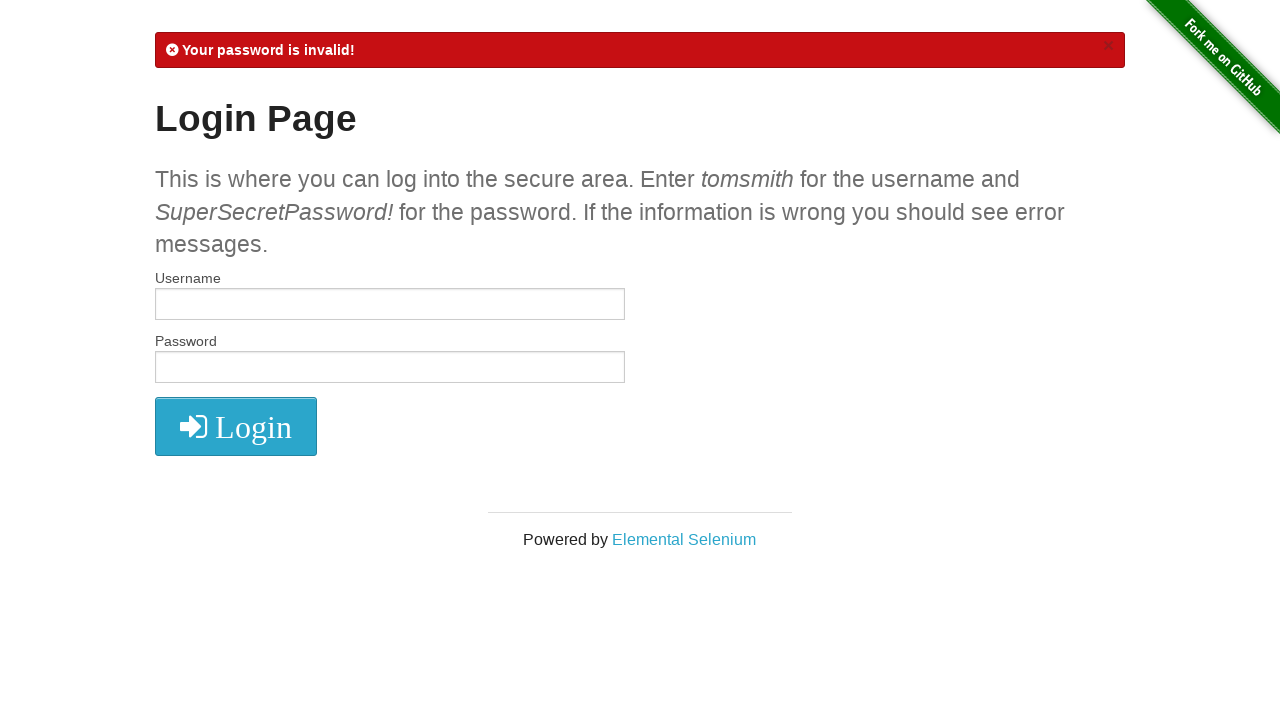

Waited for error message to appear
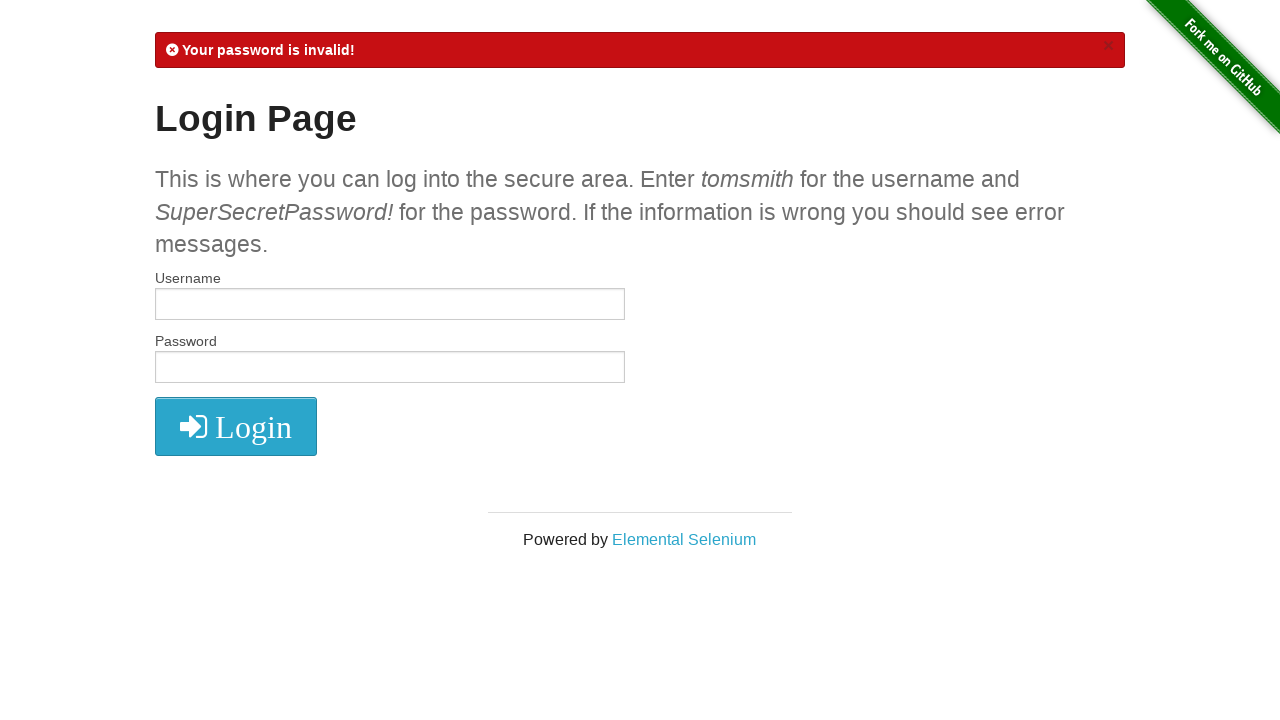

Retrieved error message text
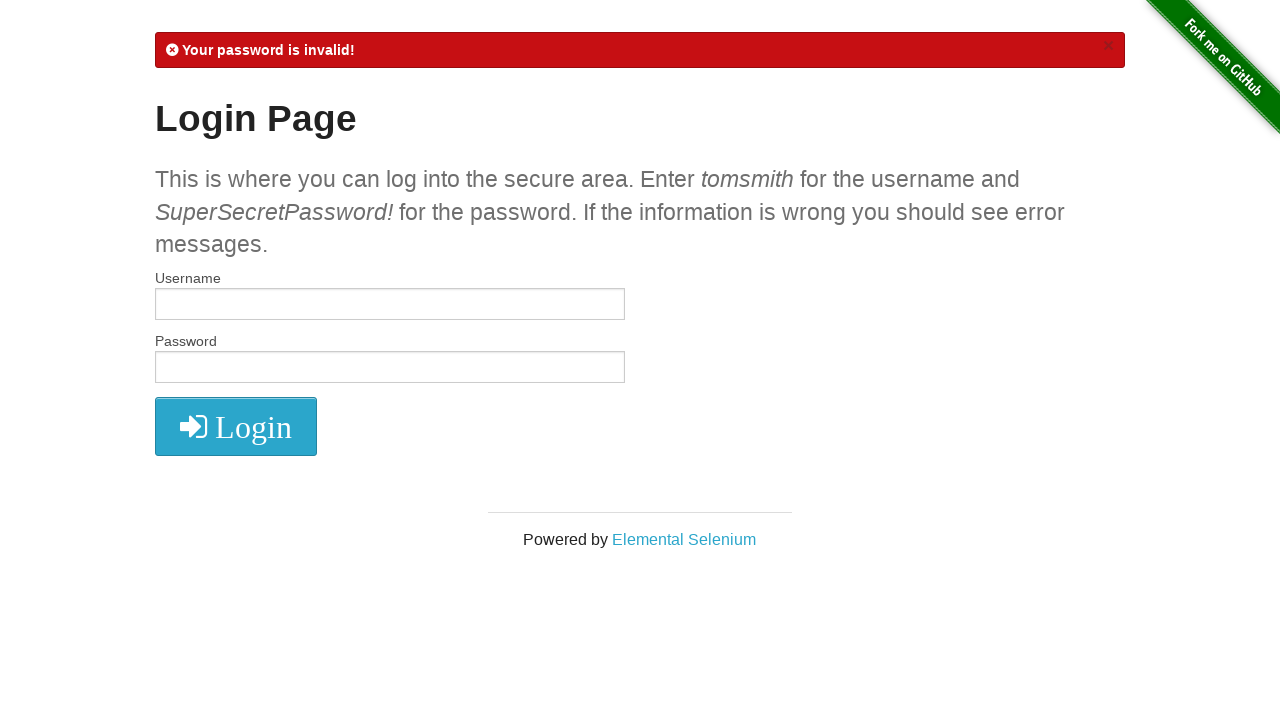

Verified error message contains 'Your password is invalid!'
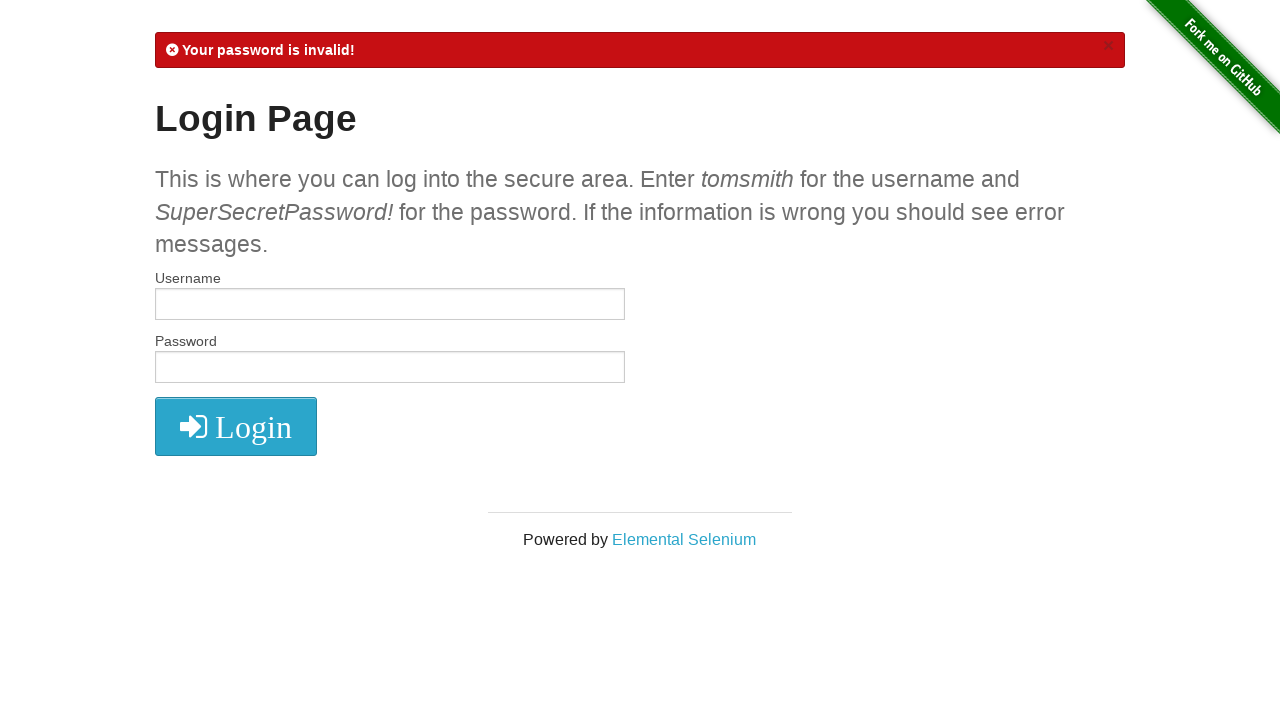

Navigated back to login page
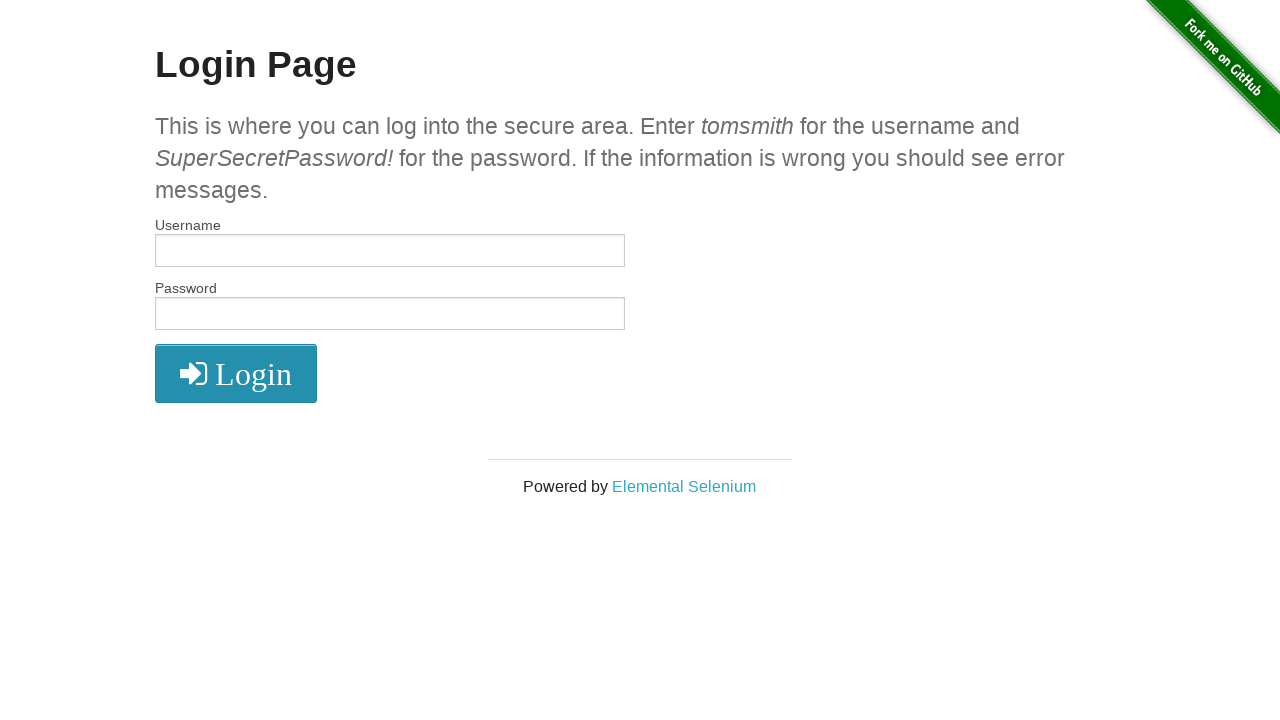

Filled username field with 'tomsmith' on #username
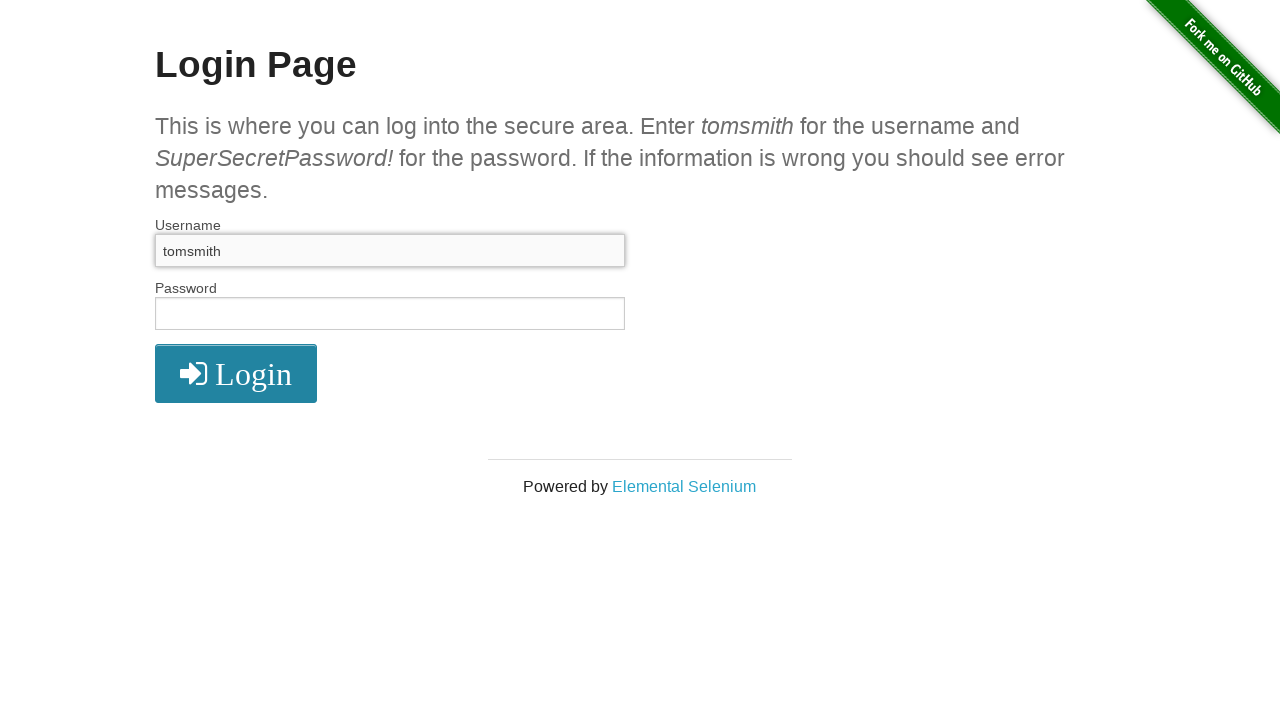

Filled password field with 'SuperSecretPassword!' on #password
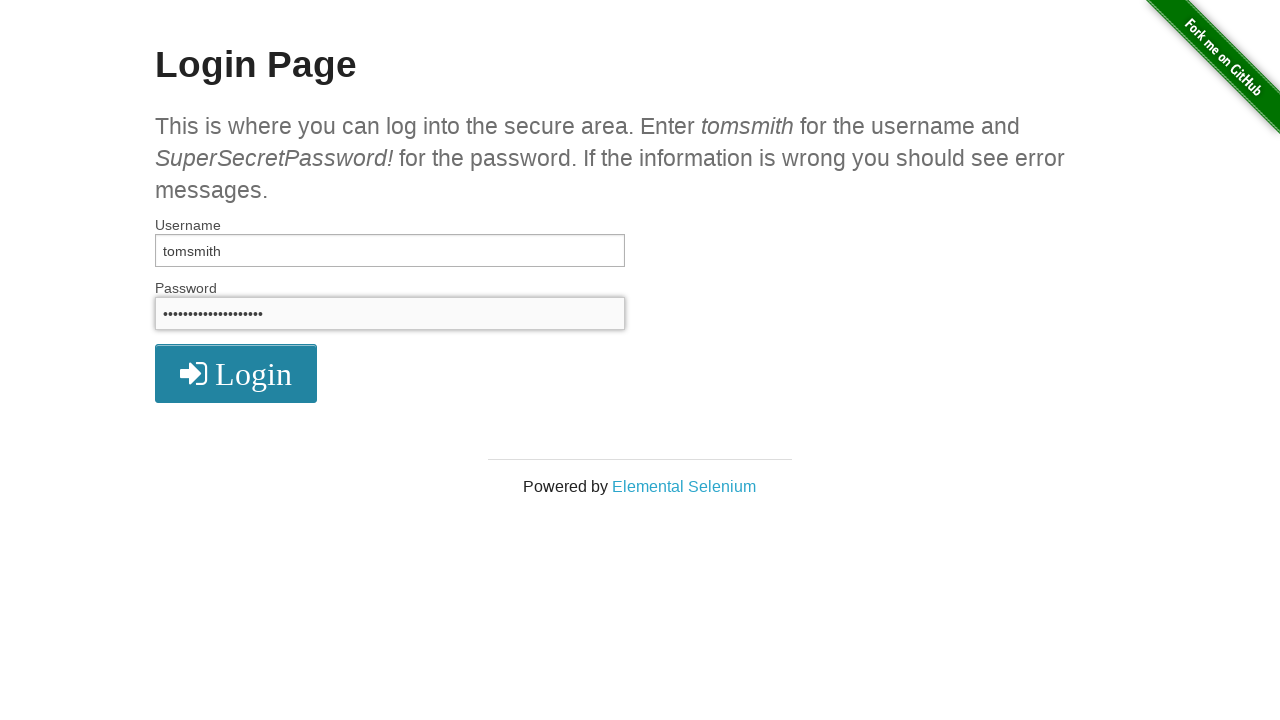

Clicked login button with valid credentials at (236, 373) on button.radius
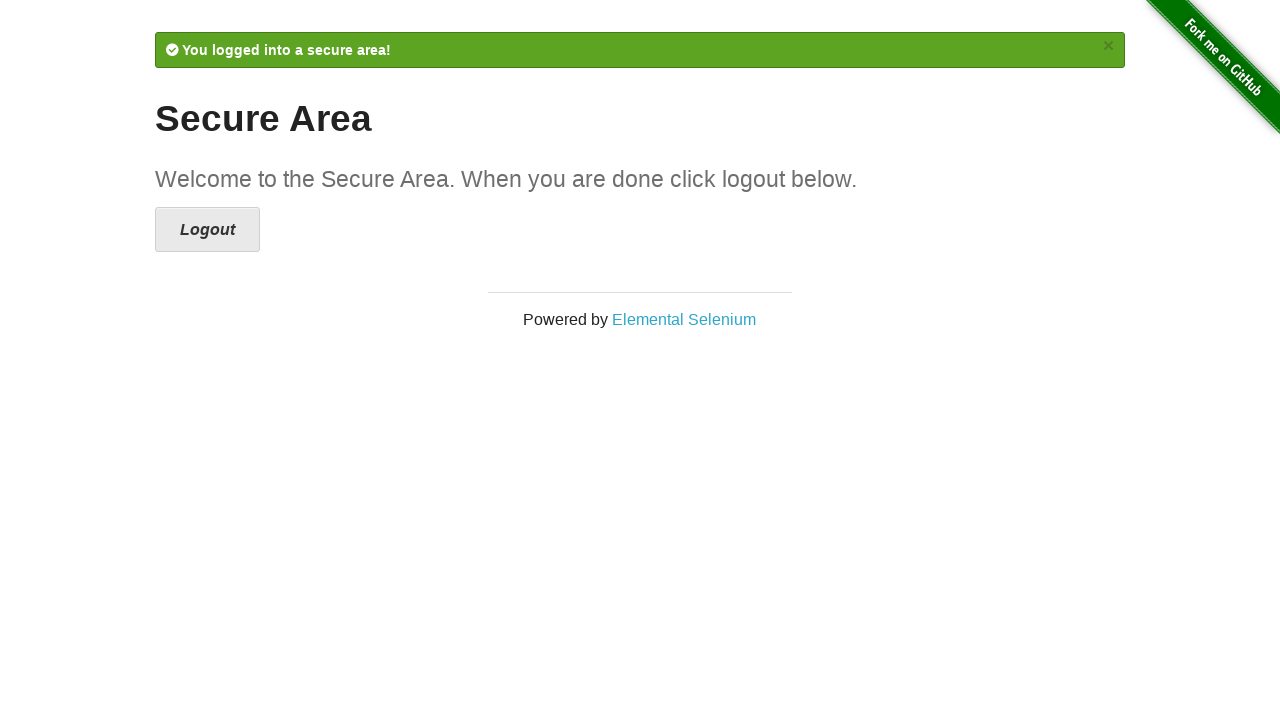

Waited for success message to appear
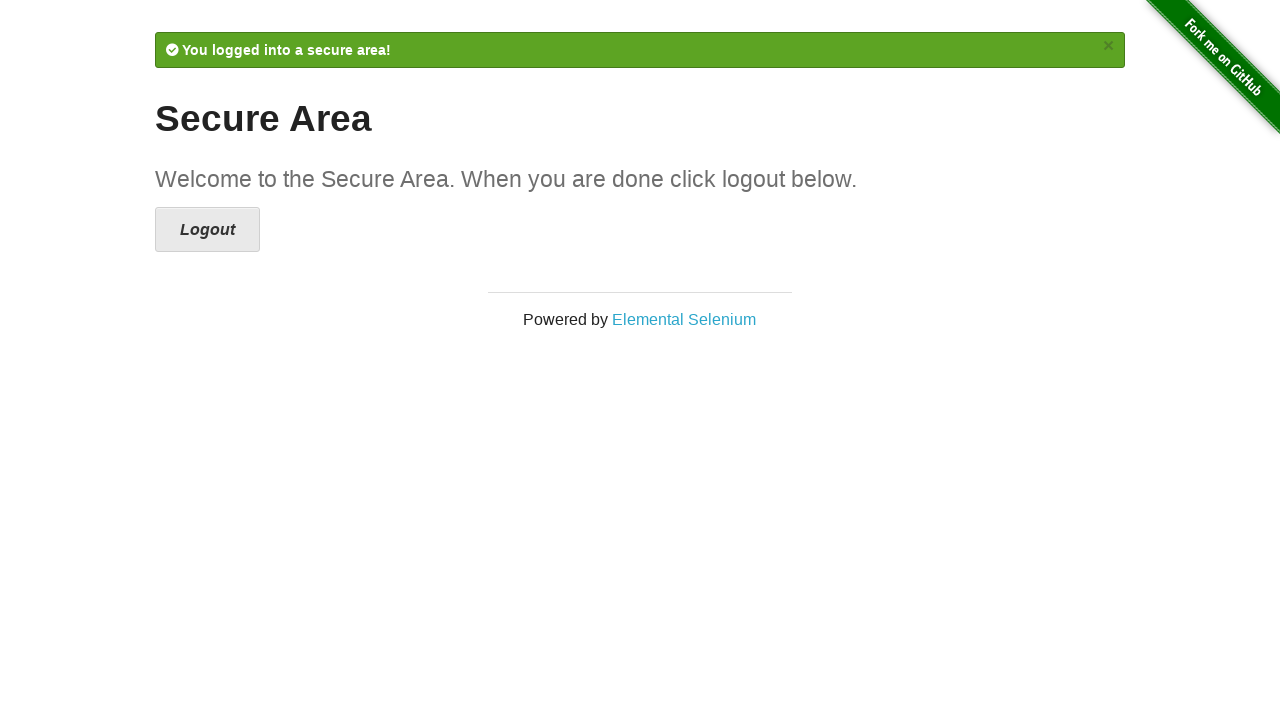

Retrieved success message text
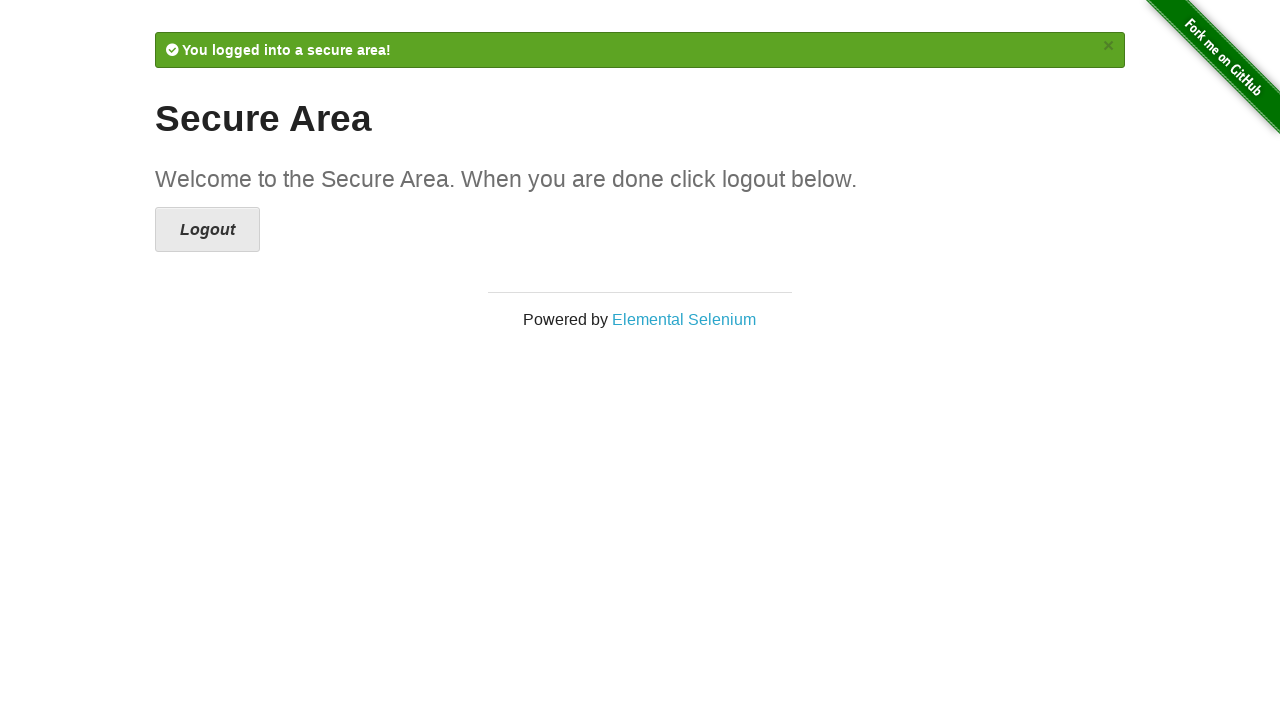

Verified success message contains 'You logged into a secure area!'
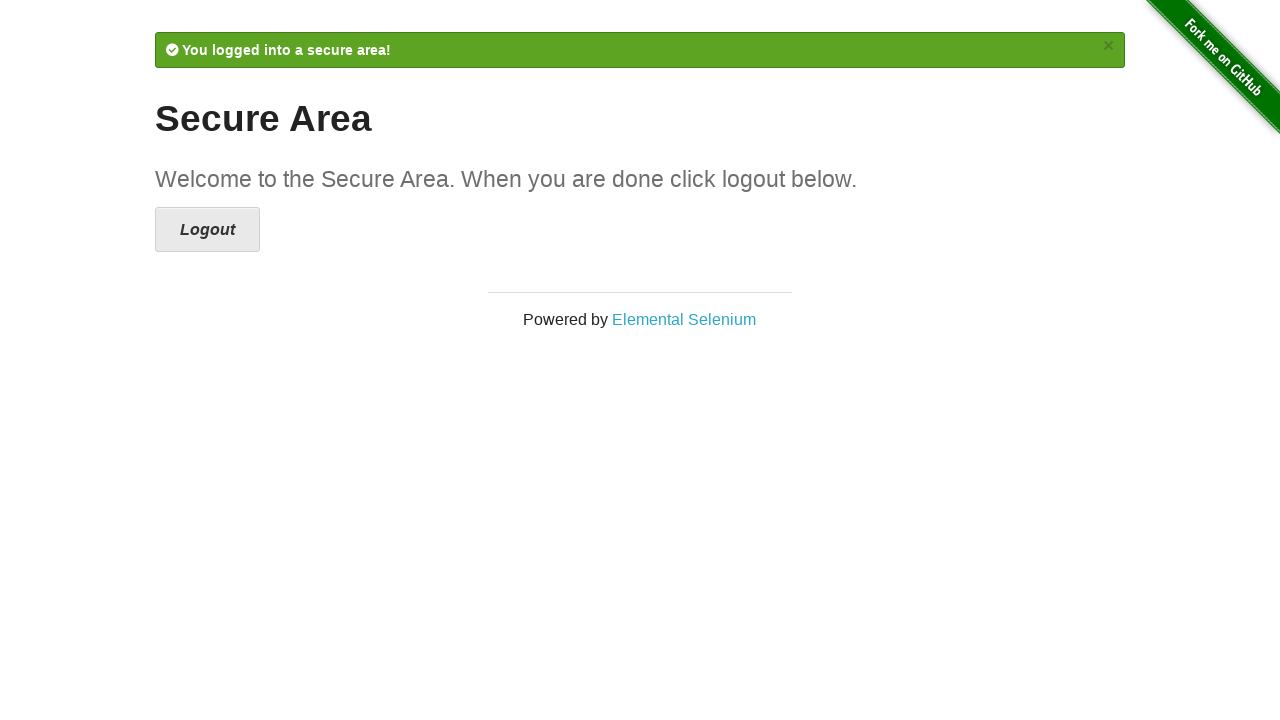

Verified URL contains 'secure'
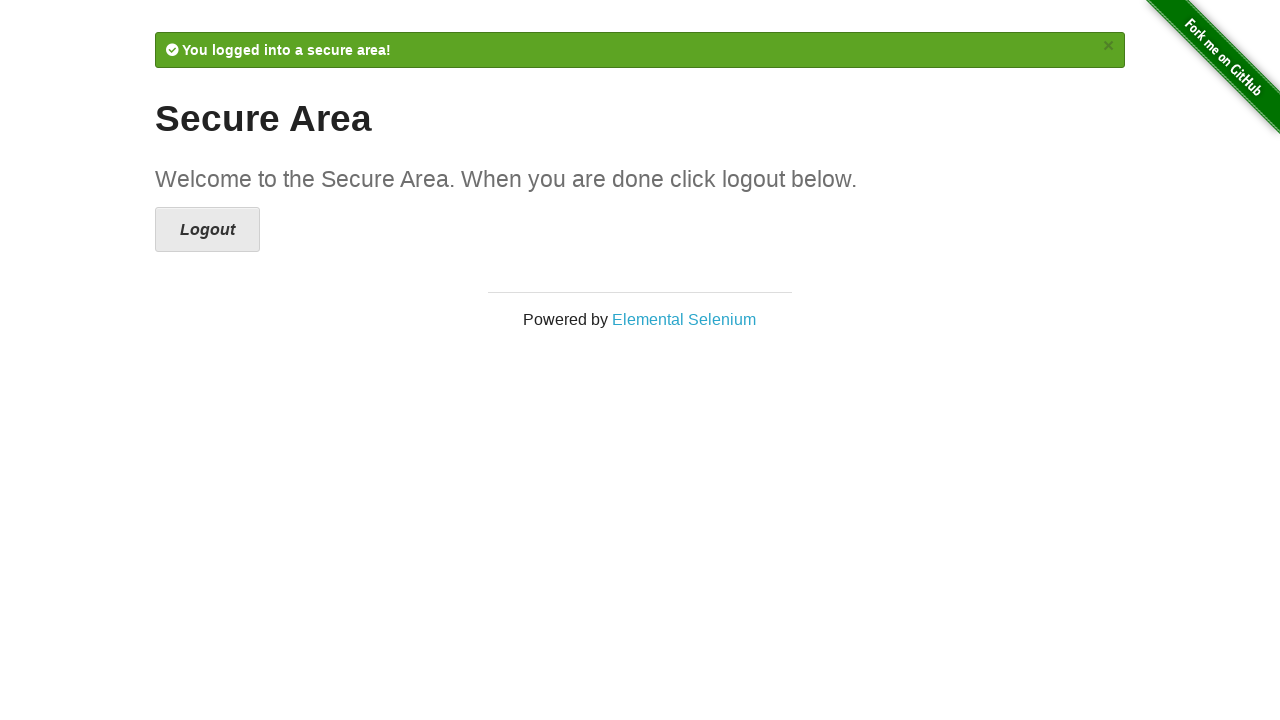

Retrieved page heading text
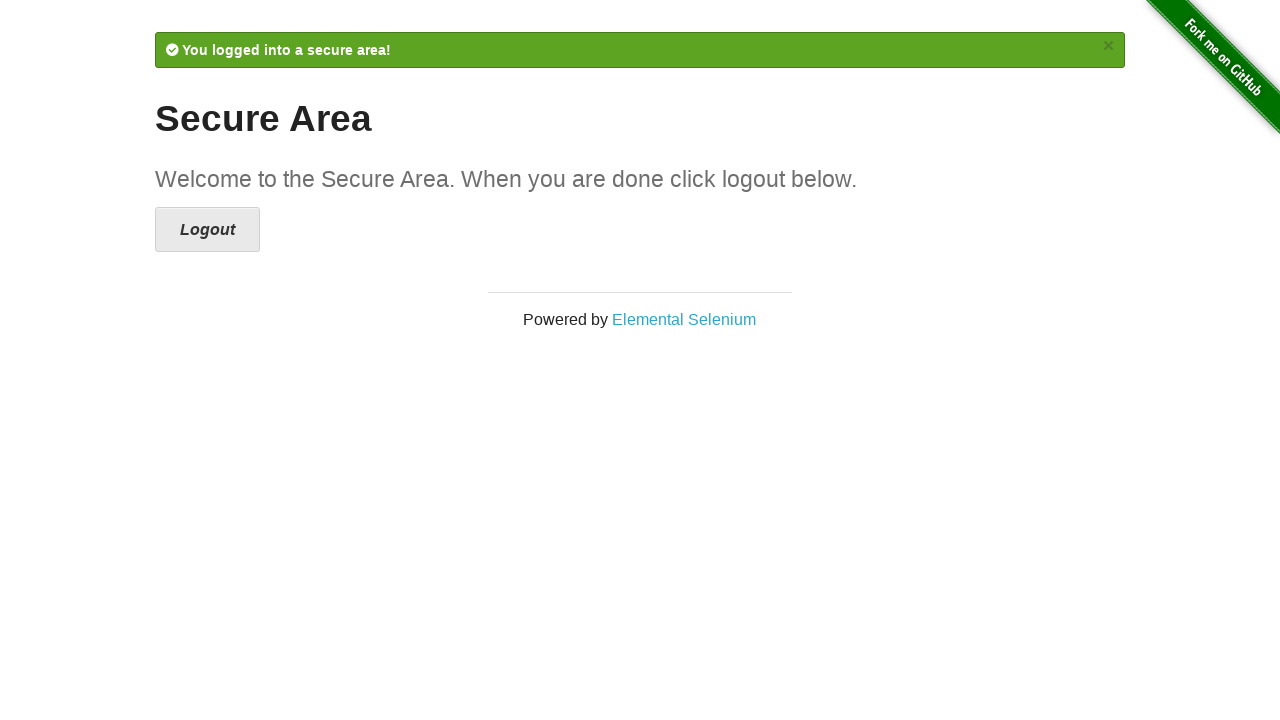

Verified page heading contains 'Secure Area'
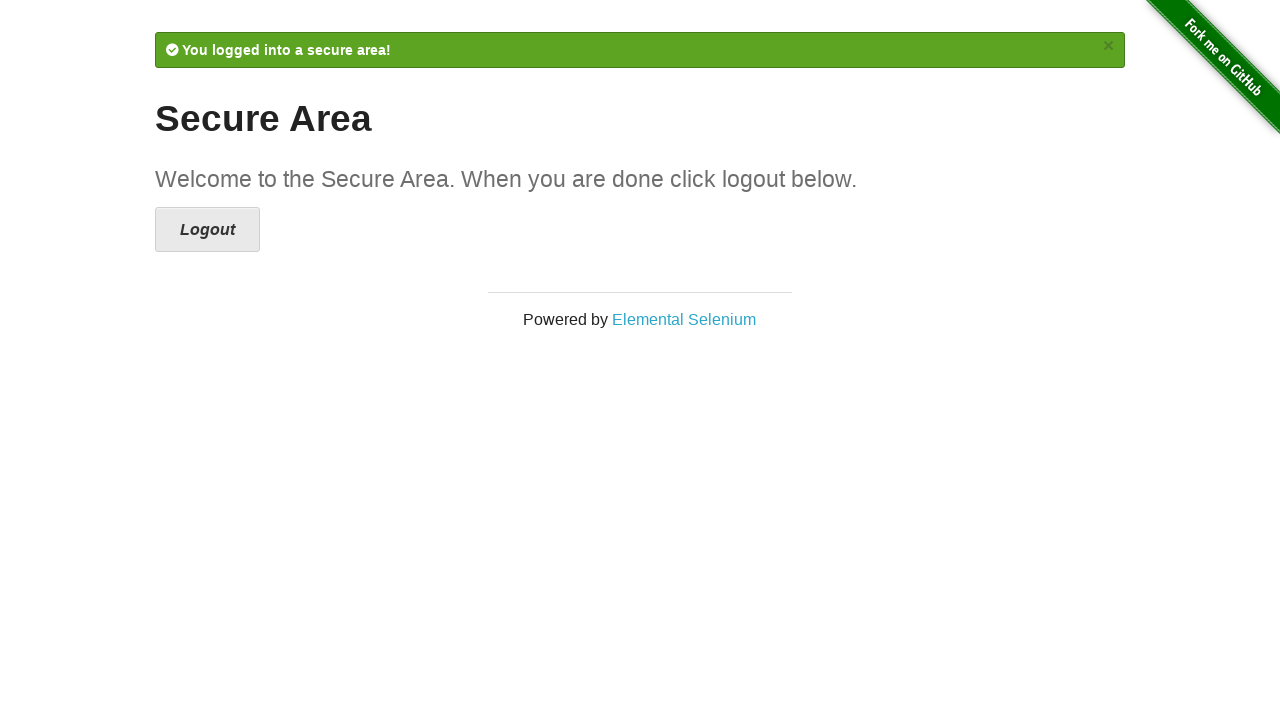

Clicked logout button at (208, 230) on xpath=//*[@id='content']/div/a
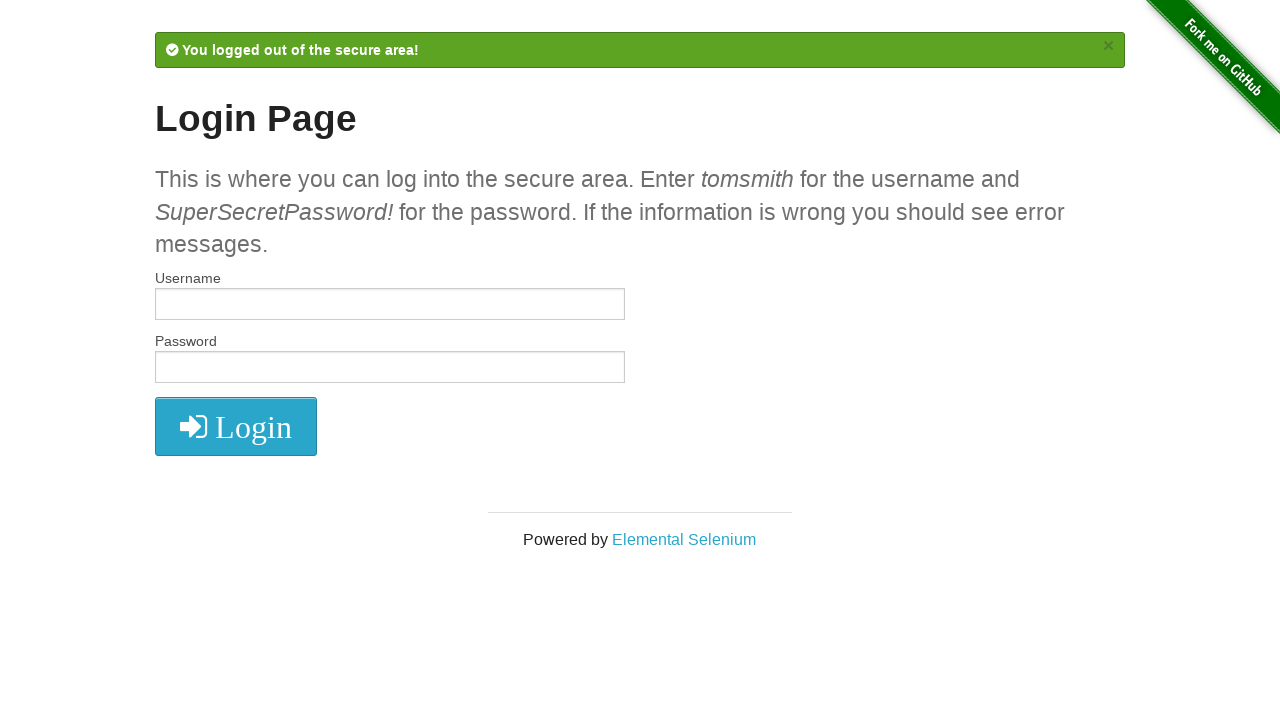

Waited for navigation to login page
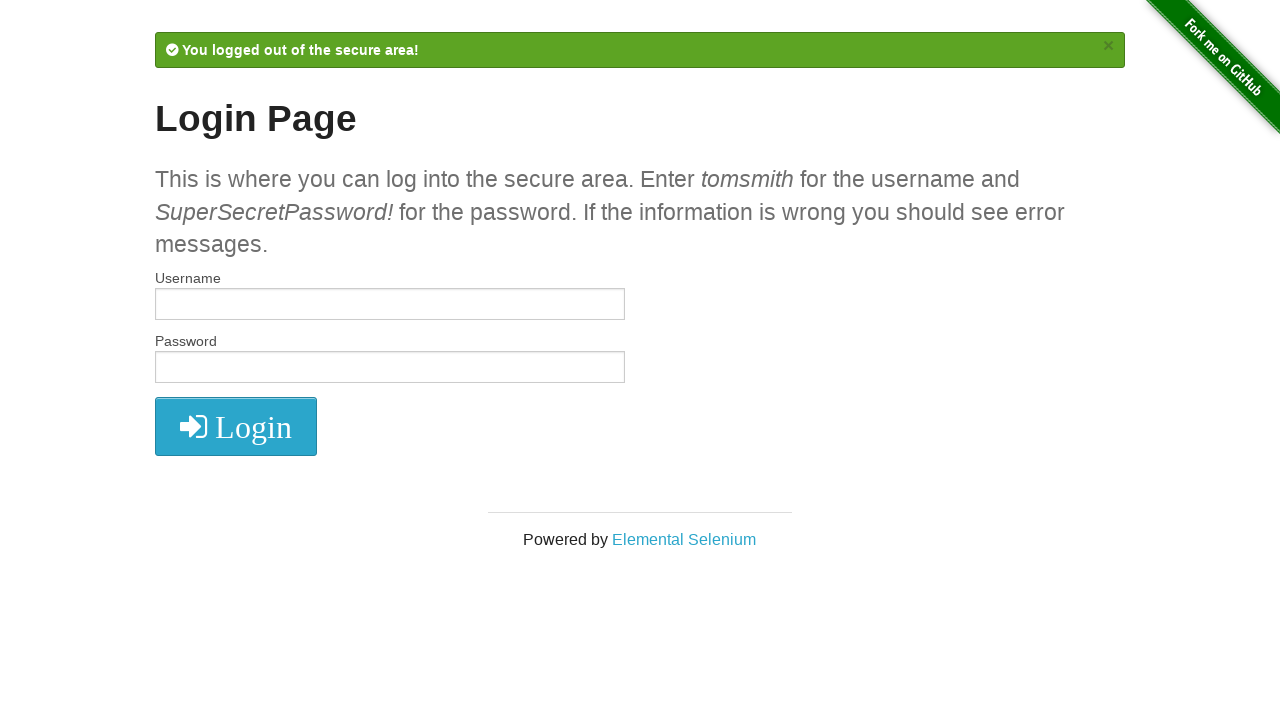

Verified URL contains 'login'
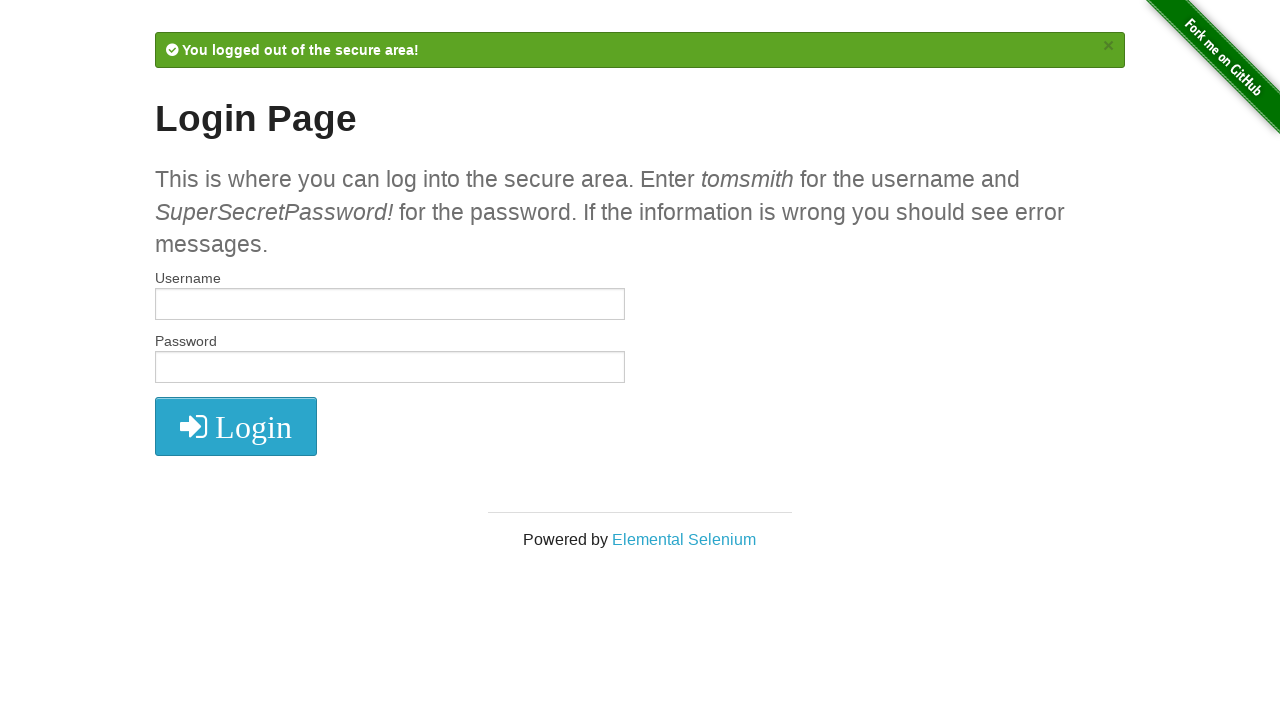

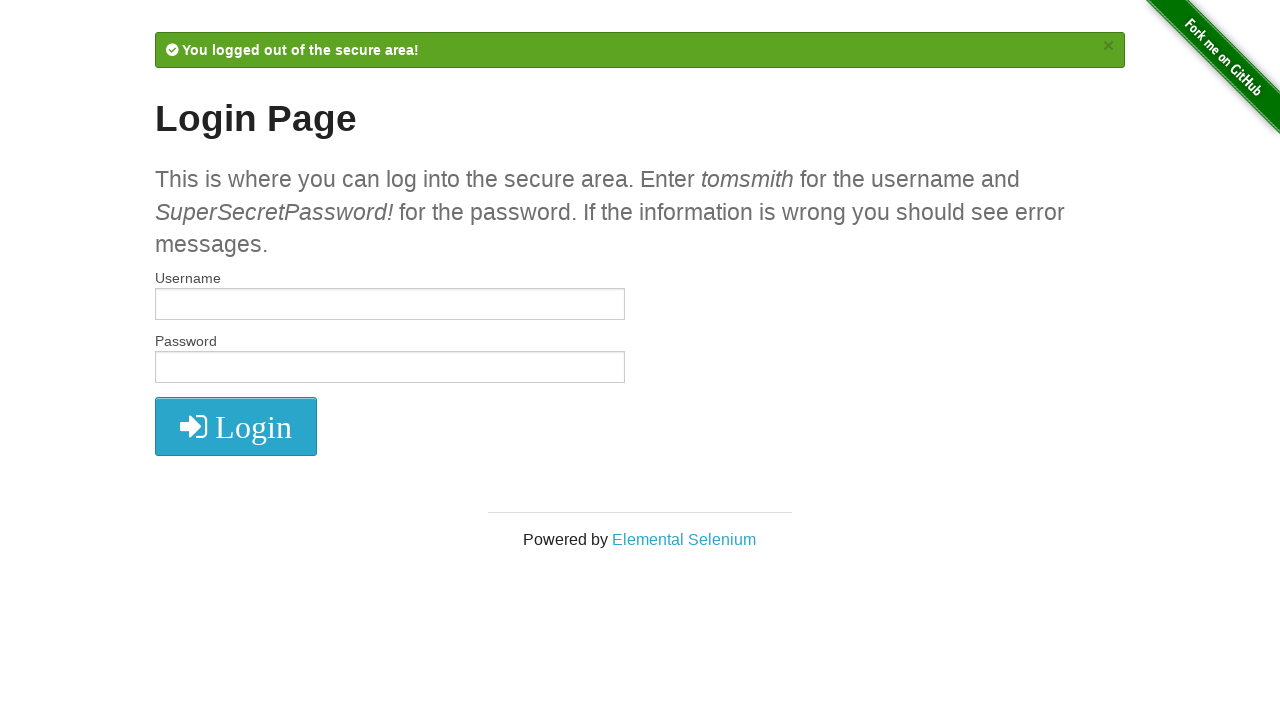